Tests keyboard actions by typing text, selecting all with Ctrl+A, copying with Ctrl+C, tabbing to next field, and pasting with Ctrl+V

Starting URL: https://text-compare.com/

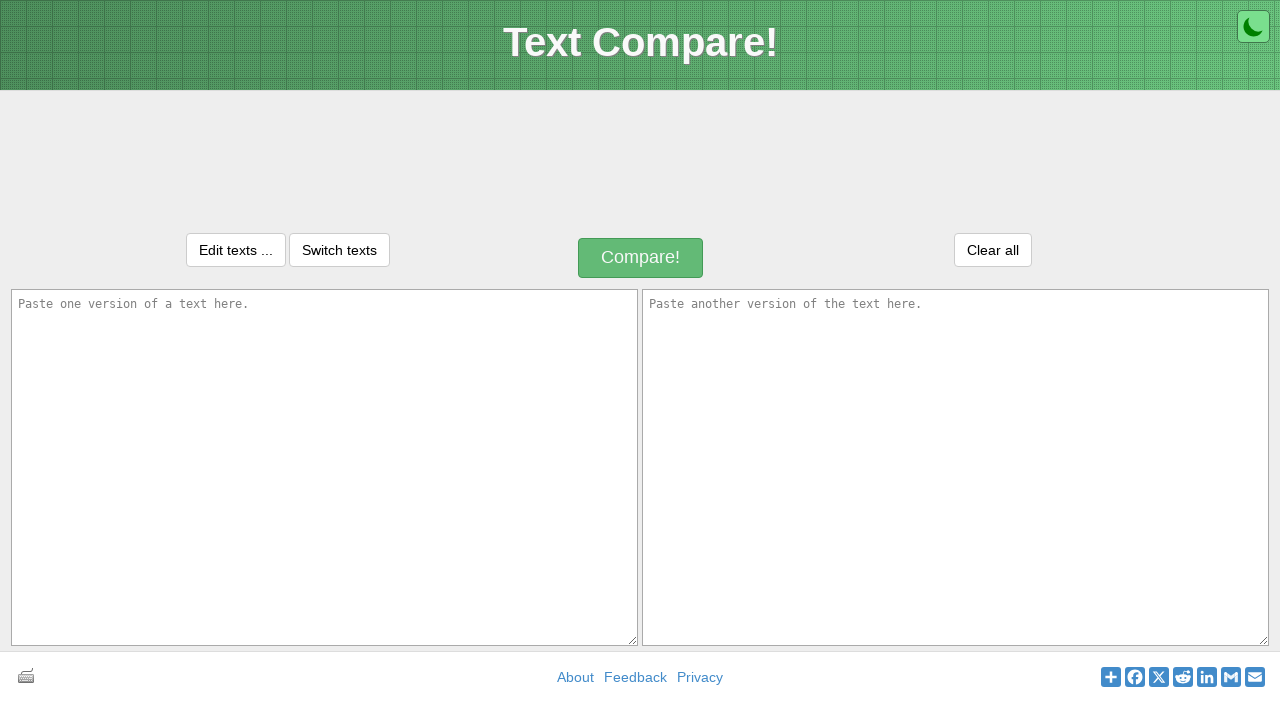

Typed 'Welcome' in the first text box on //textarea[@name='text1']
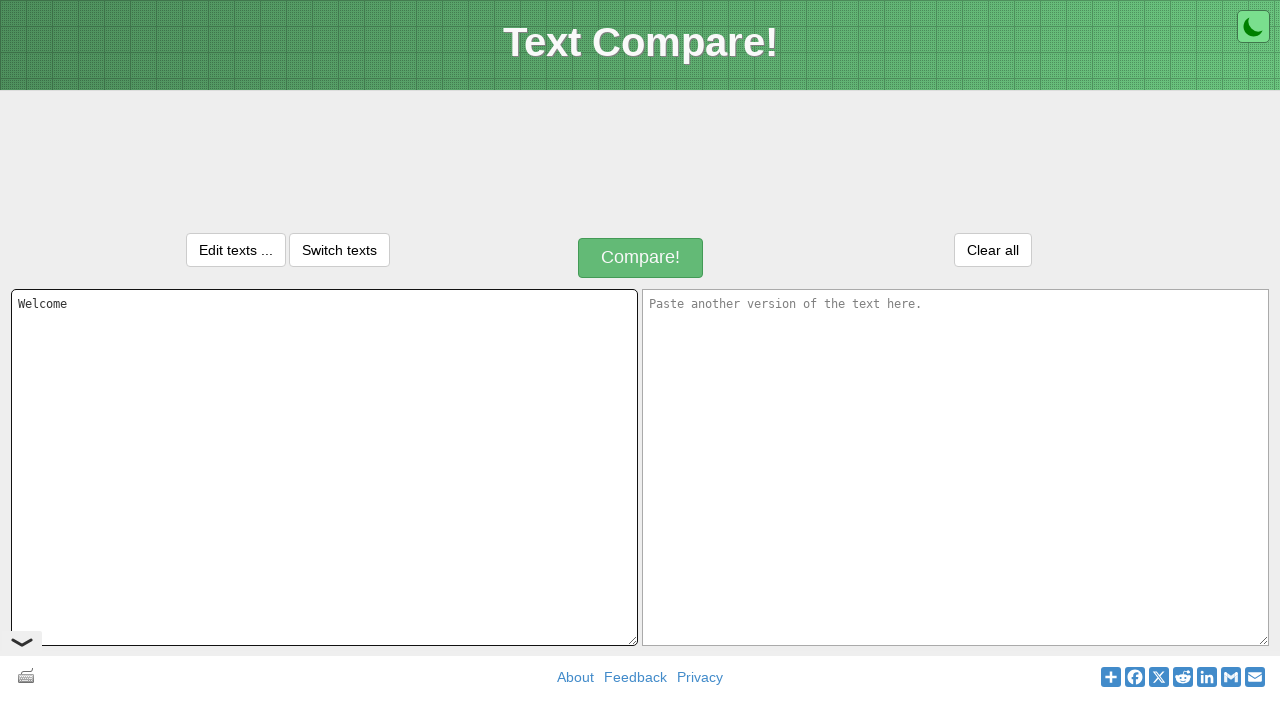

Selected all text with Ctrl+A
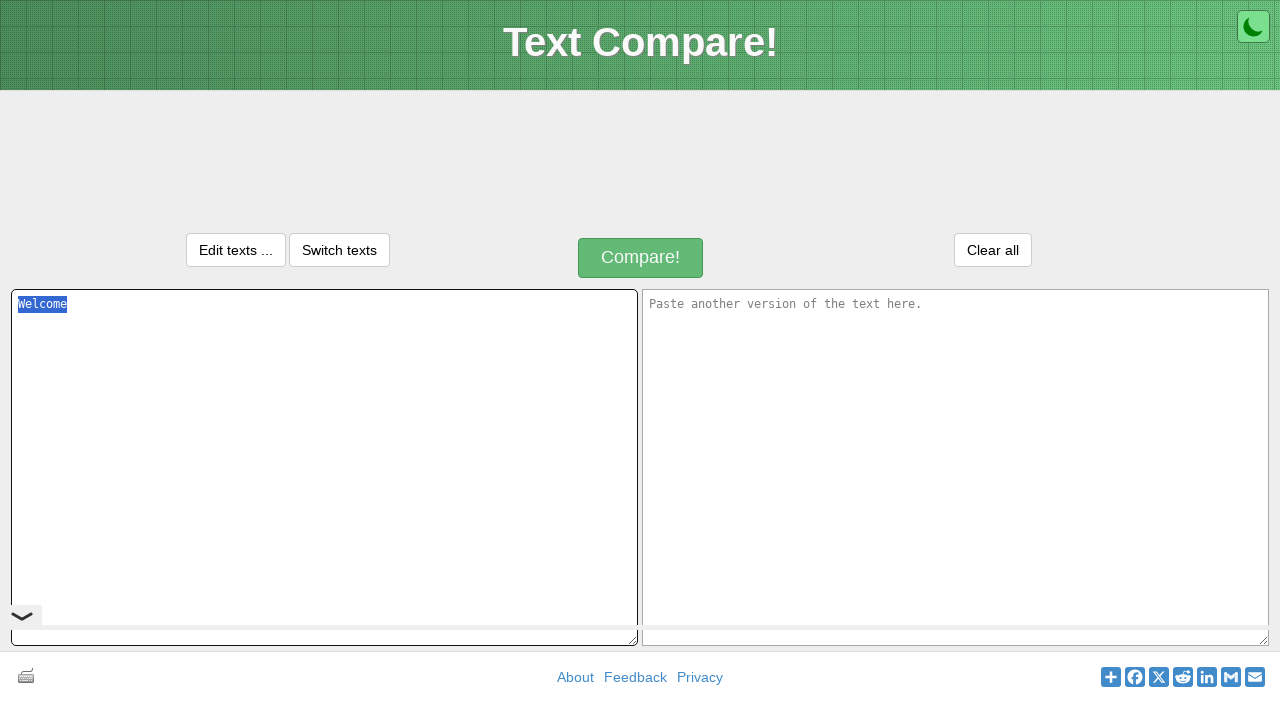

Copied selected text with Ctrl+C
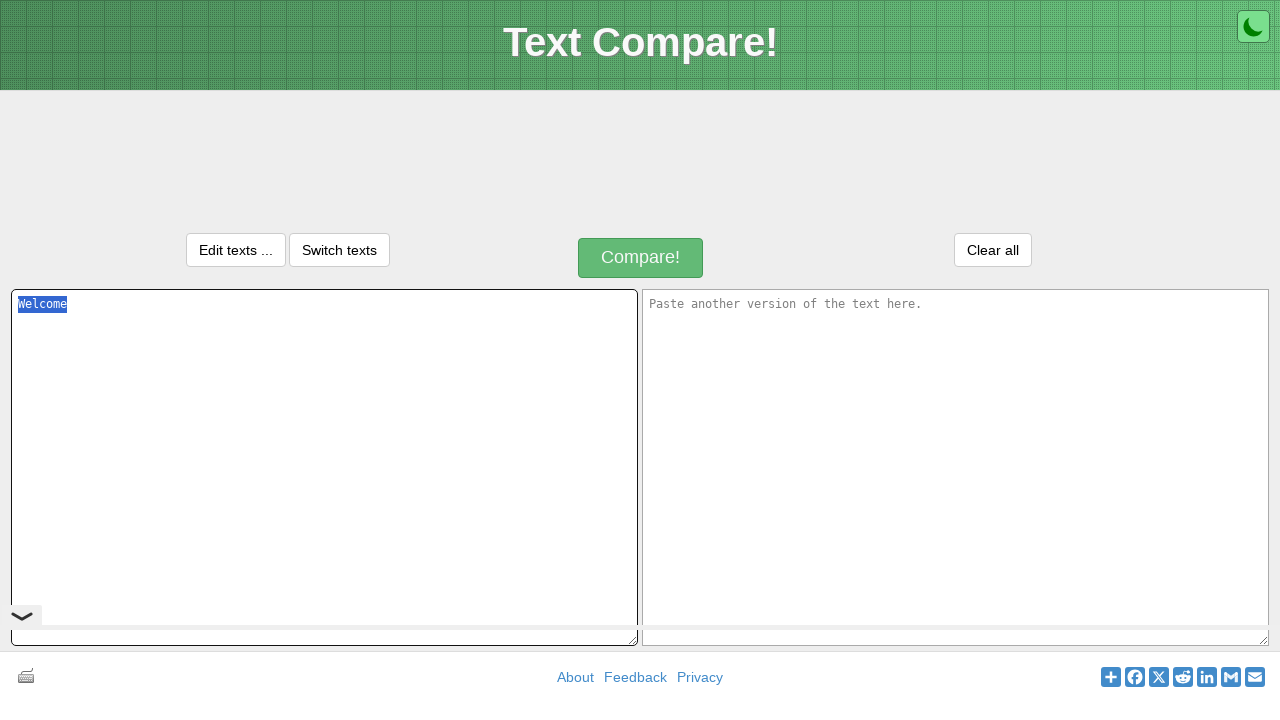

Tabbed to next field
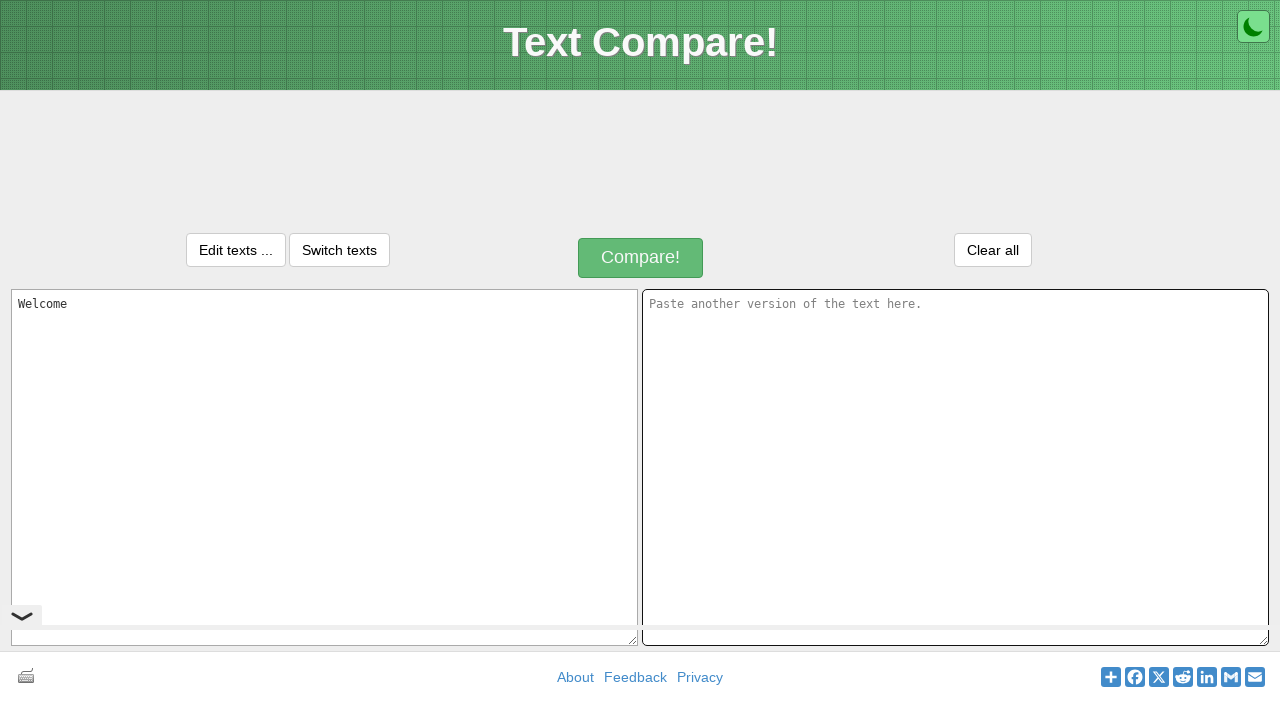

Pasted text with Ctrl+V
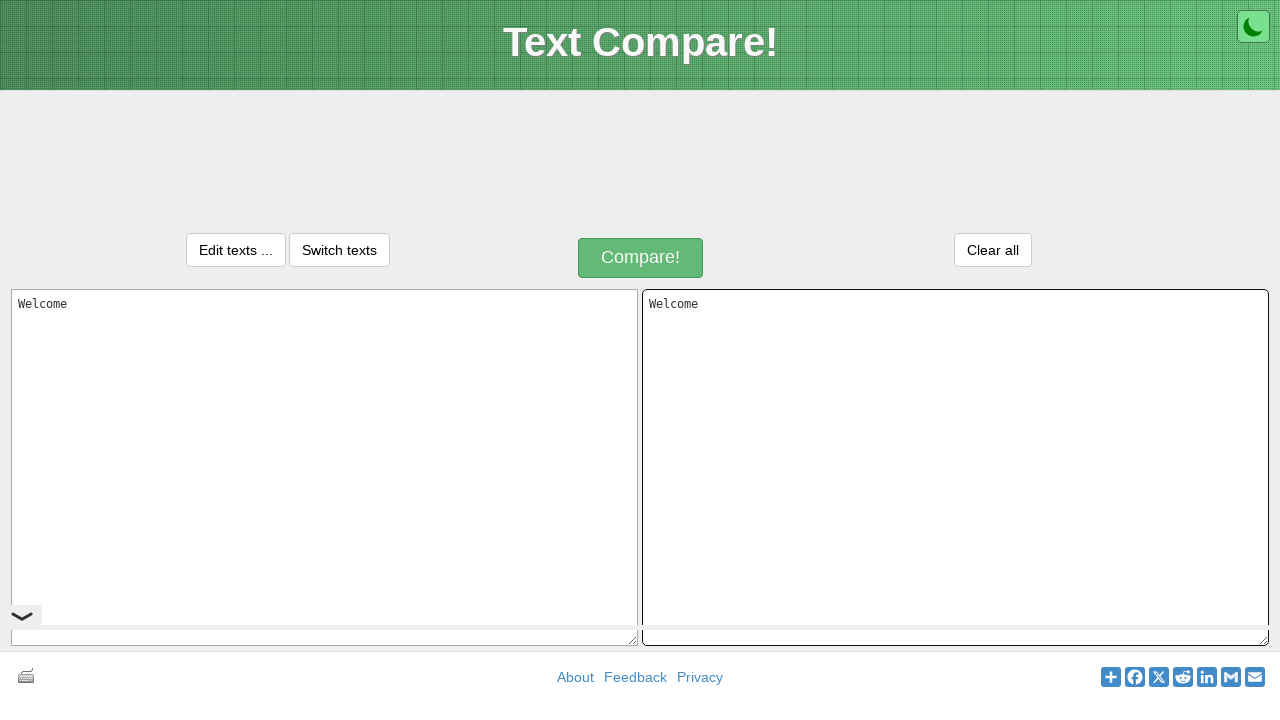

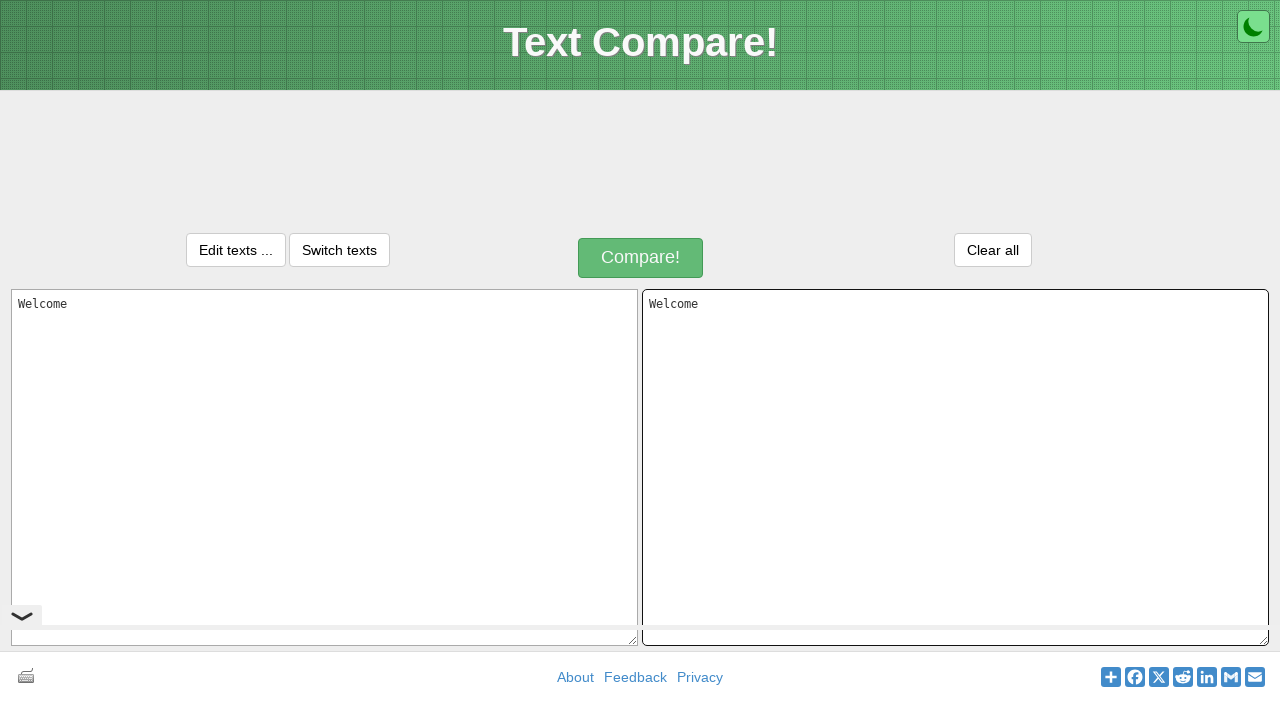